Tests registration with an already registered email address to verify error handling

Starting URL: https://b2c.passport.rt.ru

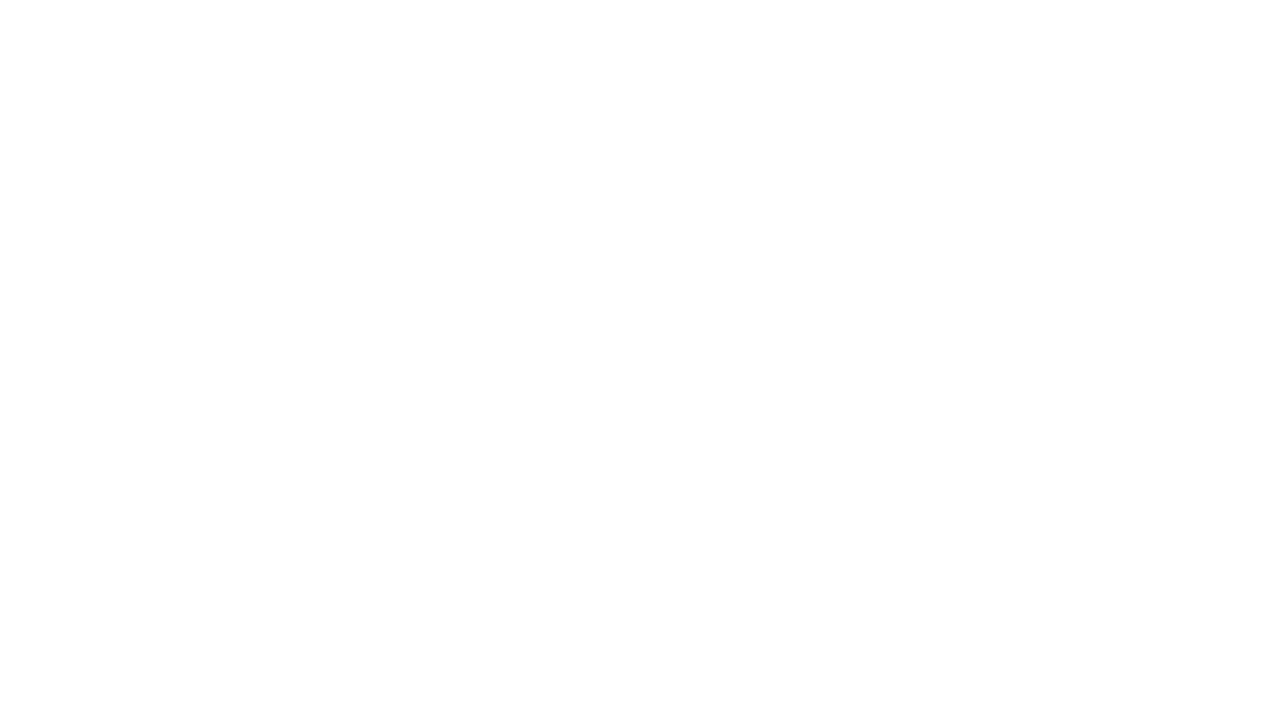

Clicked registration link at (1010, 475) on text=Зарегистрироваться
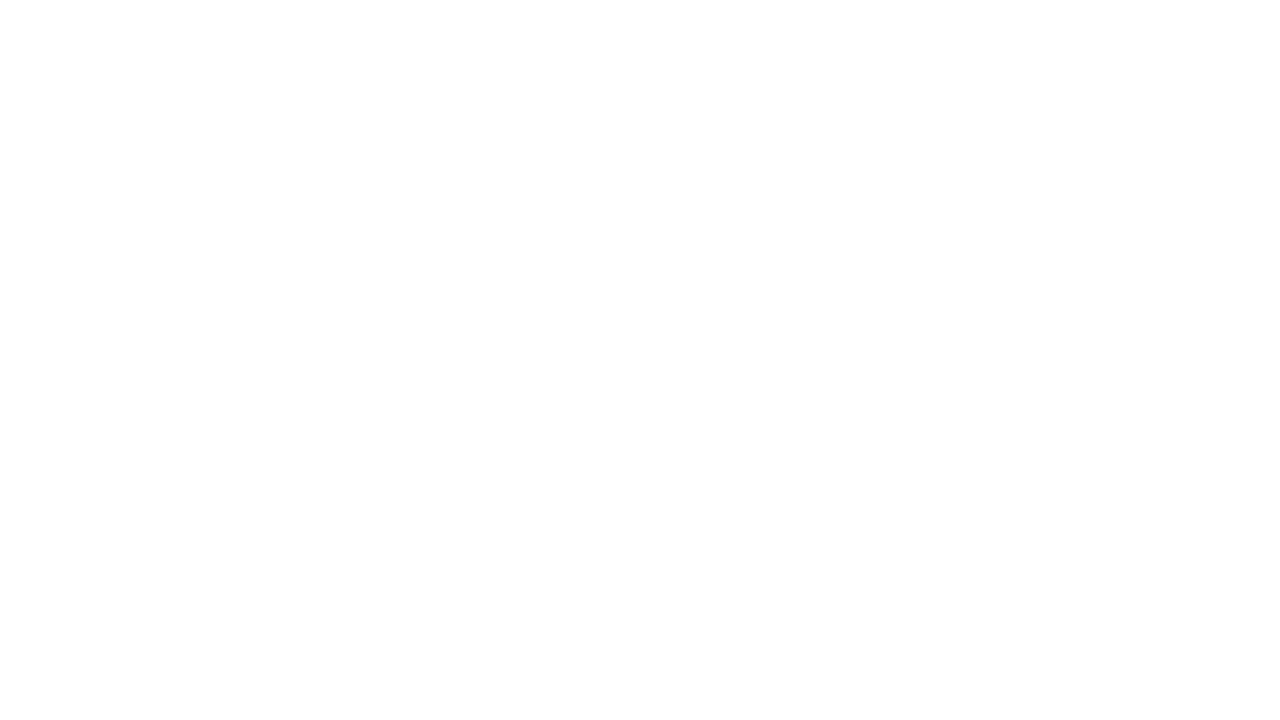

Filled first name field with 'Мария' on input[name='firstName']
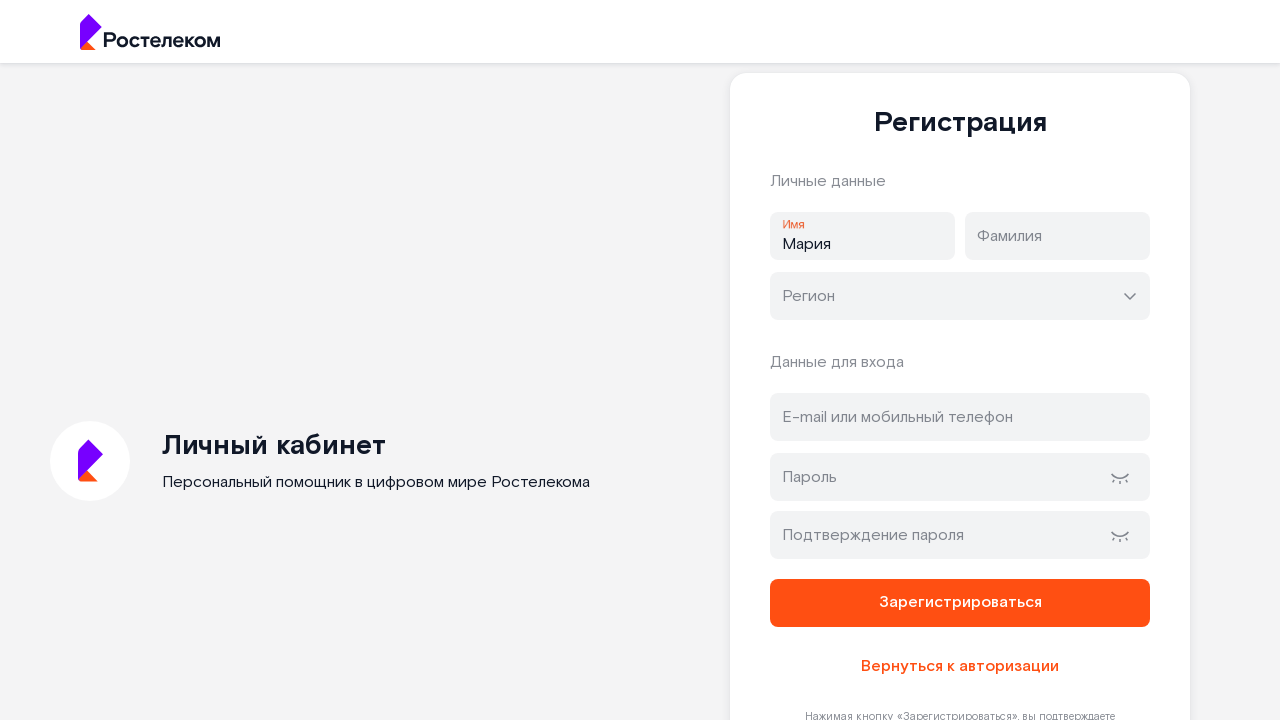

Filled last name field with 'Иванова' on input[name='lastName']
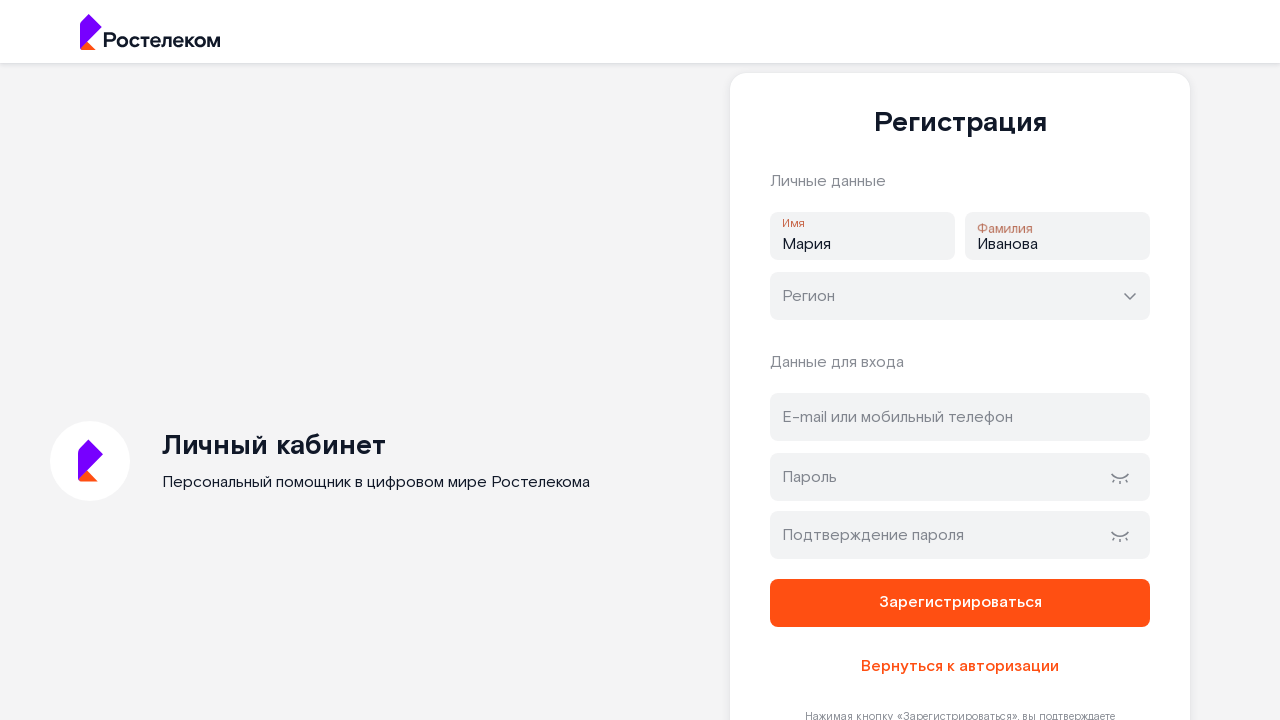

Filled email field with already registered email 'existing@example.com' on #address
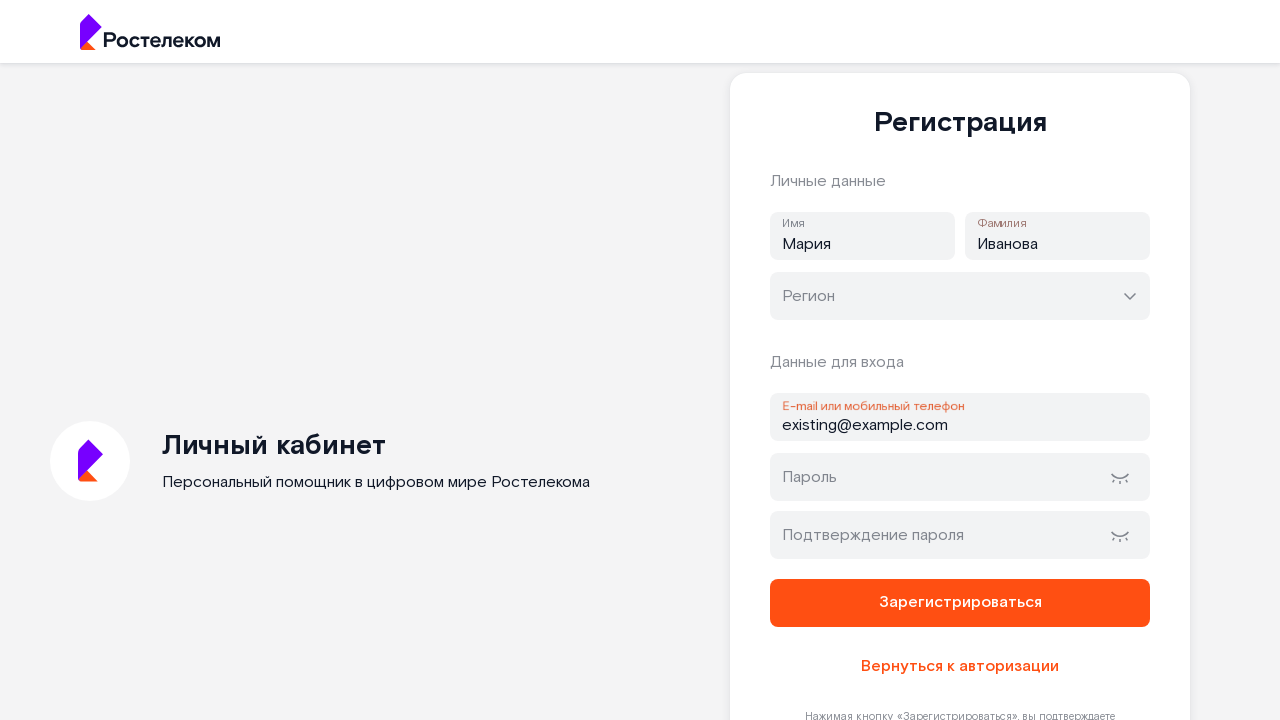

Filled password field with 'TestPass456!' on #password
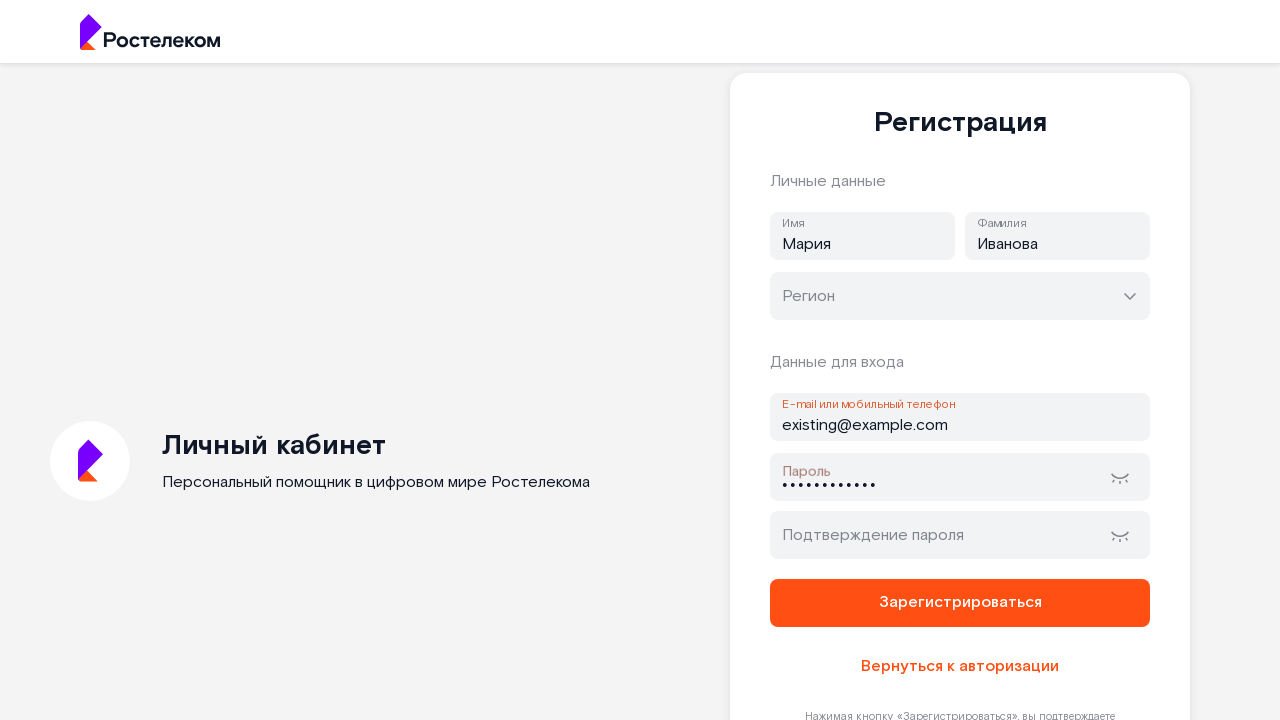

Filled password confirmation field with 'TestPass456!' on #password-confirm
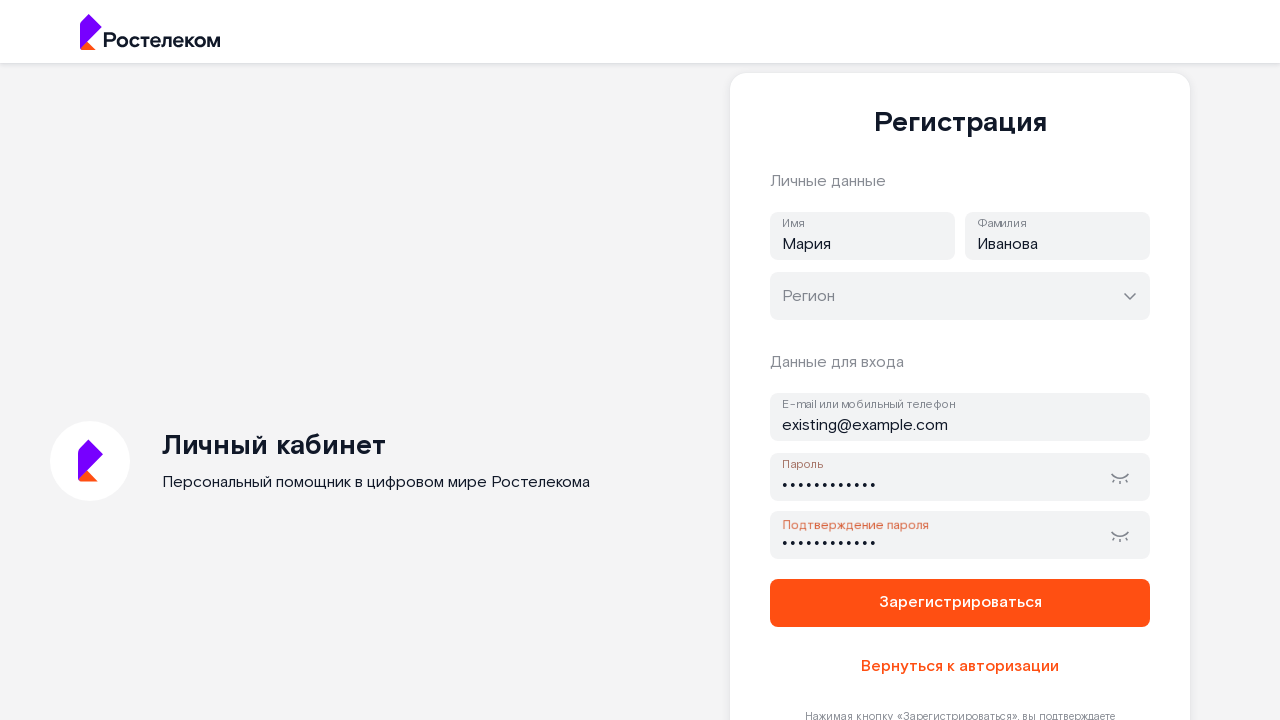

Clicked register button to attempt registration with existing email at (960, 603) on button:text('Зарегистрироваться')
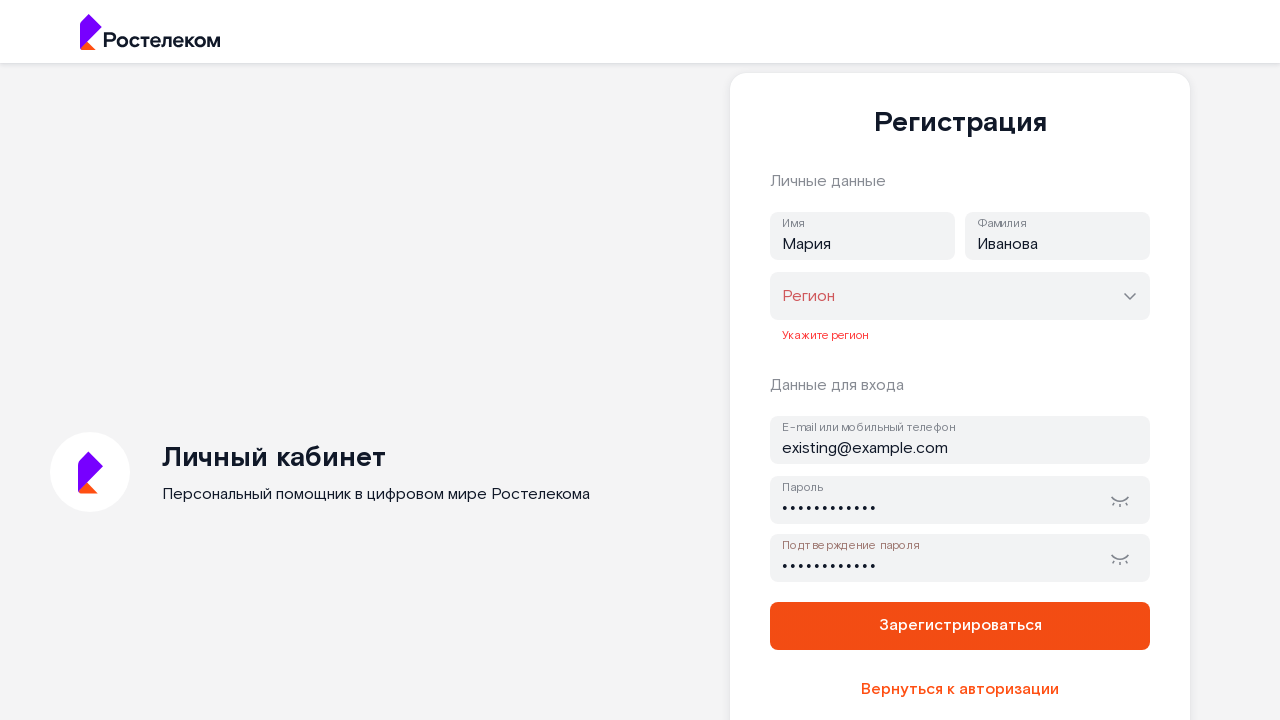

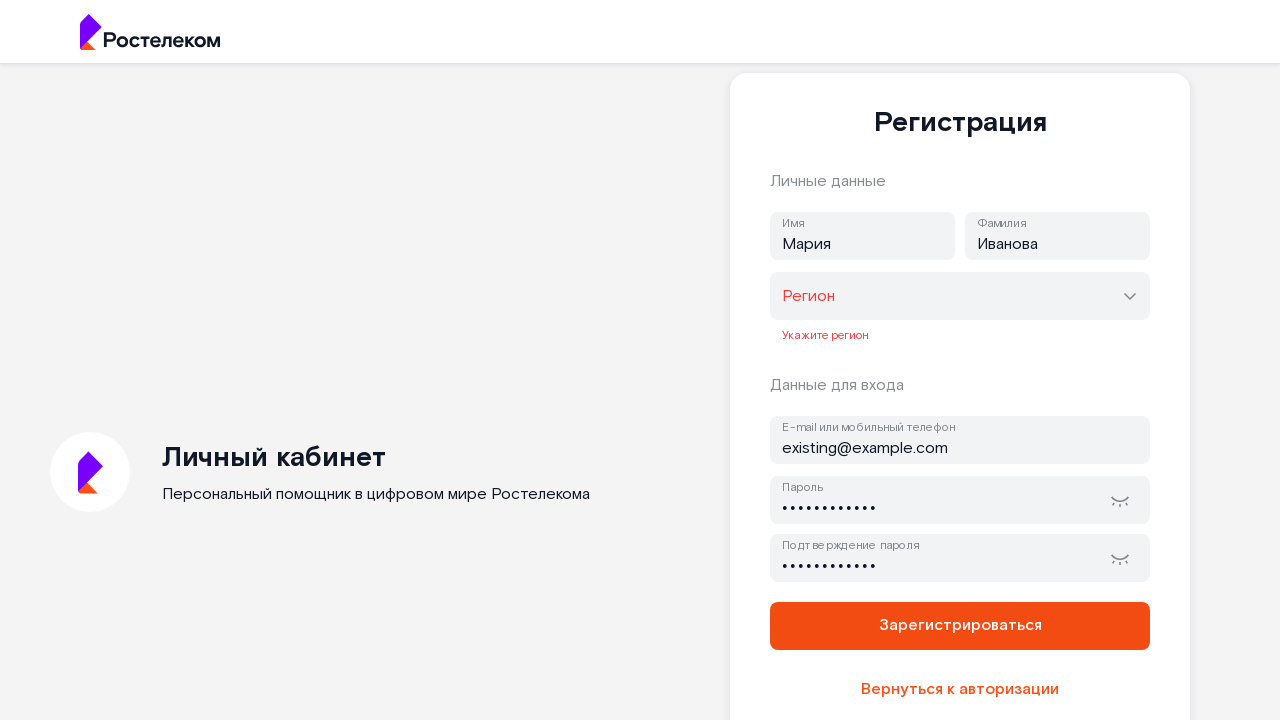